Tests browser window handling by clicking a link that opens a new window, switching to the new window to verify it contains expected text, and then switching back to the main window.

Starting URL: https://the-internet.herokuapp.com/windows

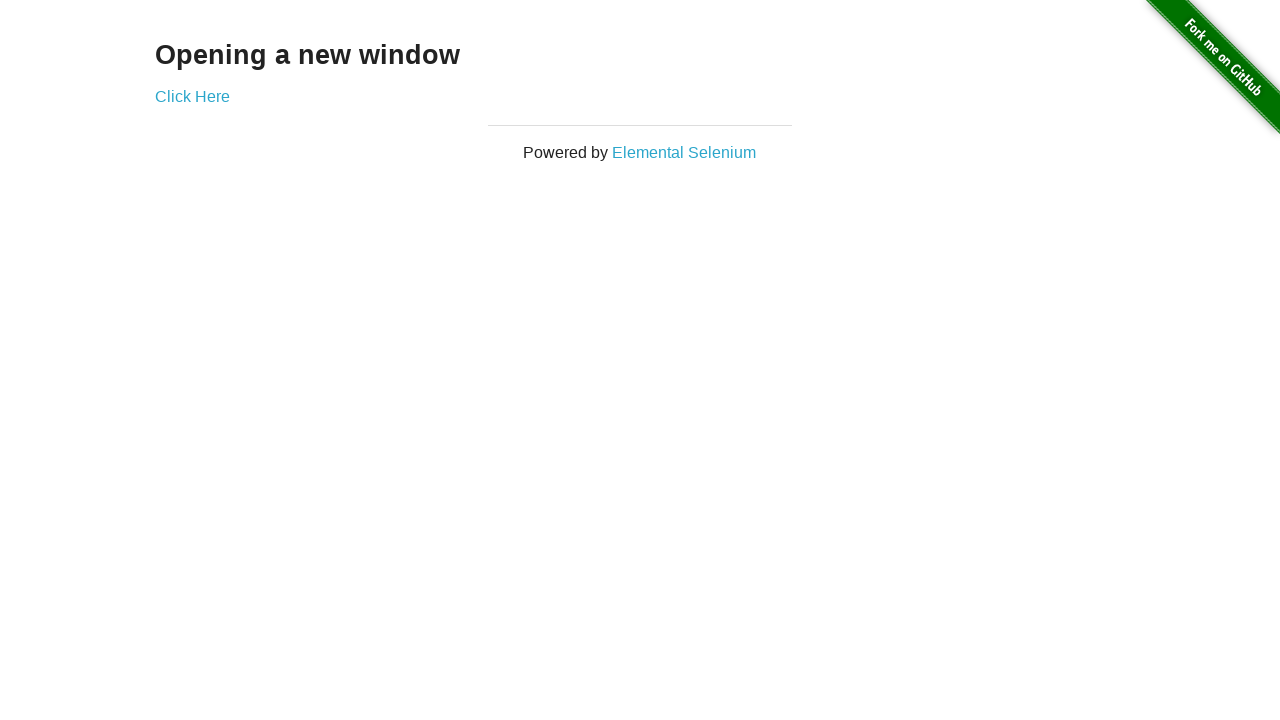

Clicked 'Click Here' link to open new window at (192, 96) on text=Click Here
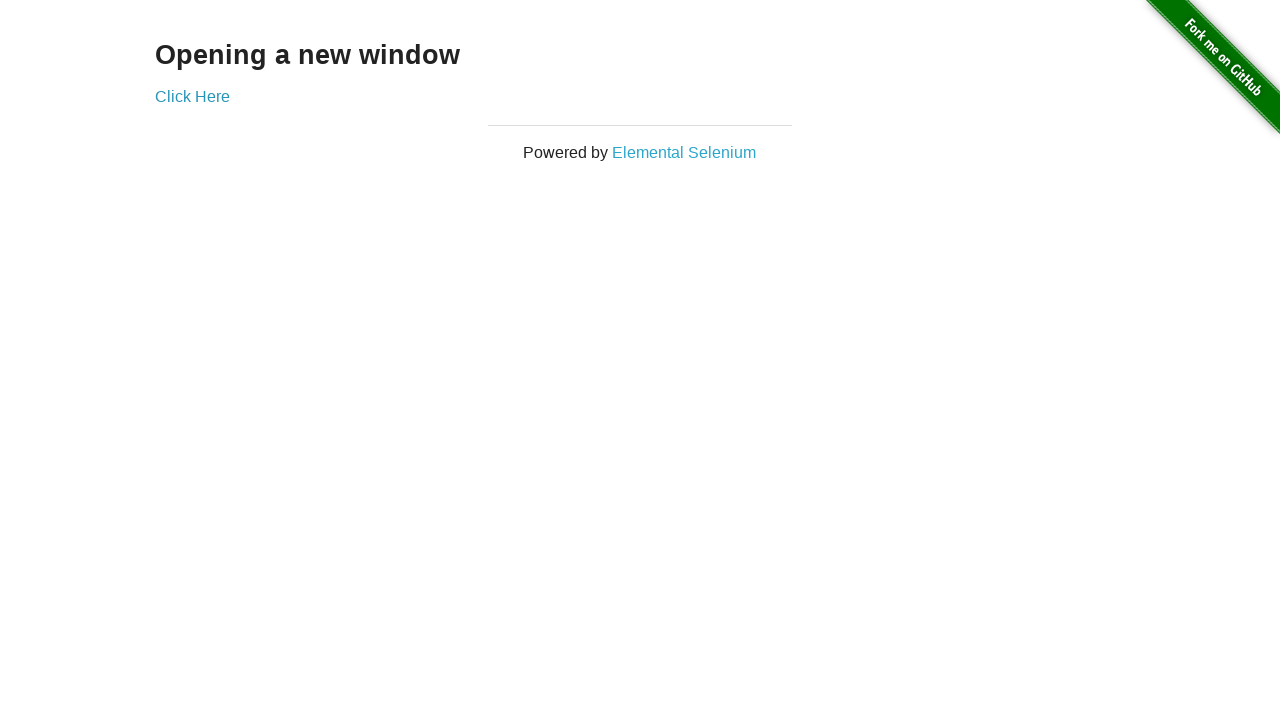

Captured new window page object
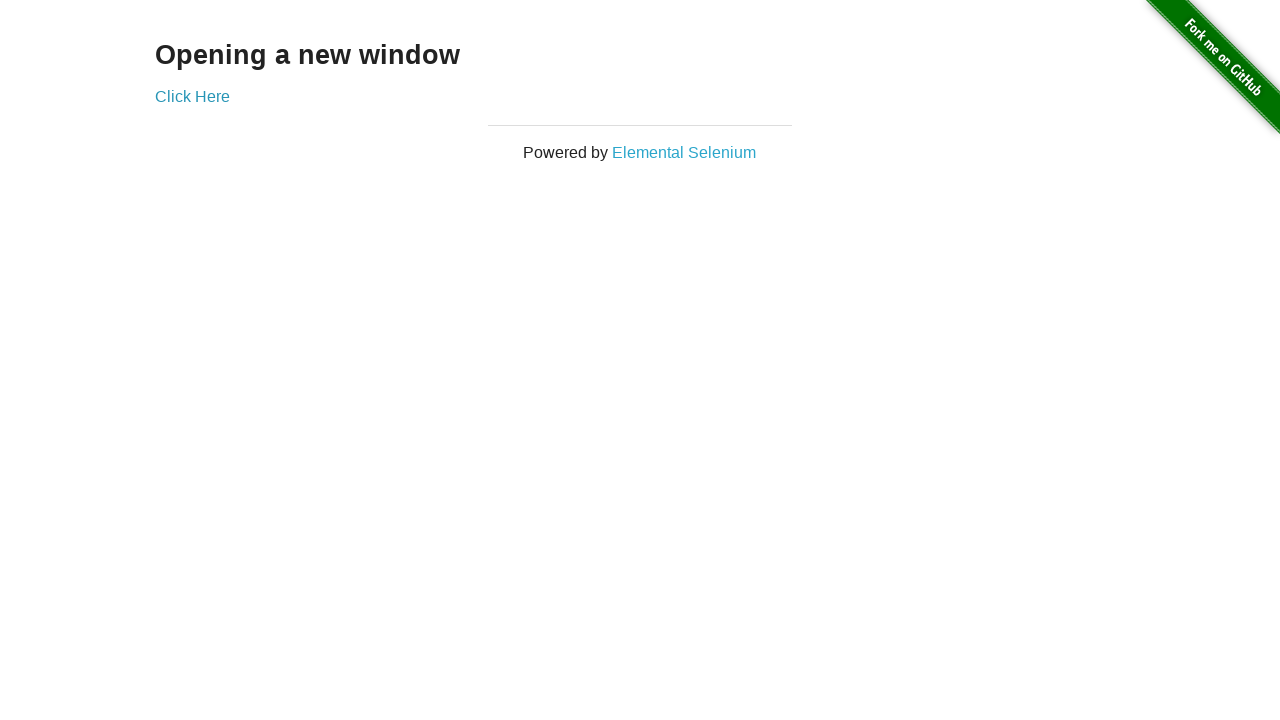

New window page finished loading
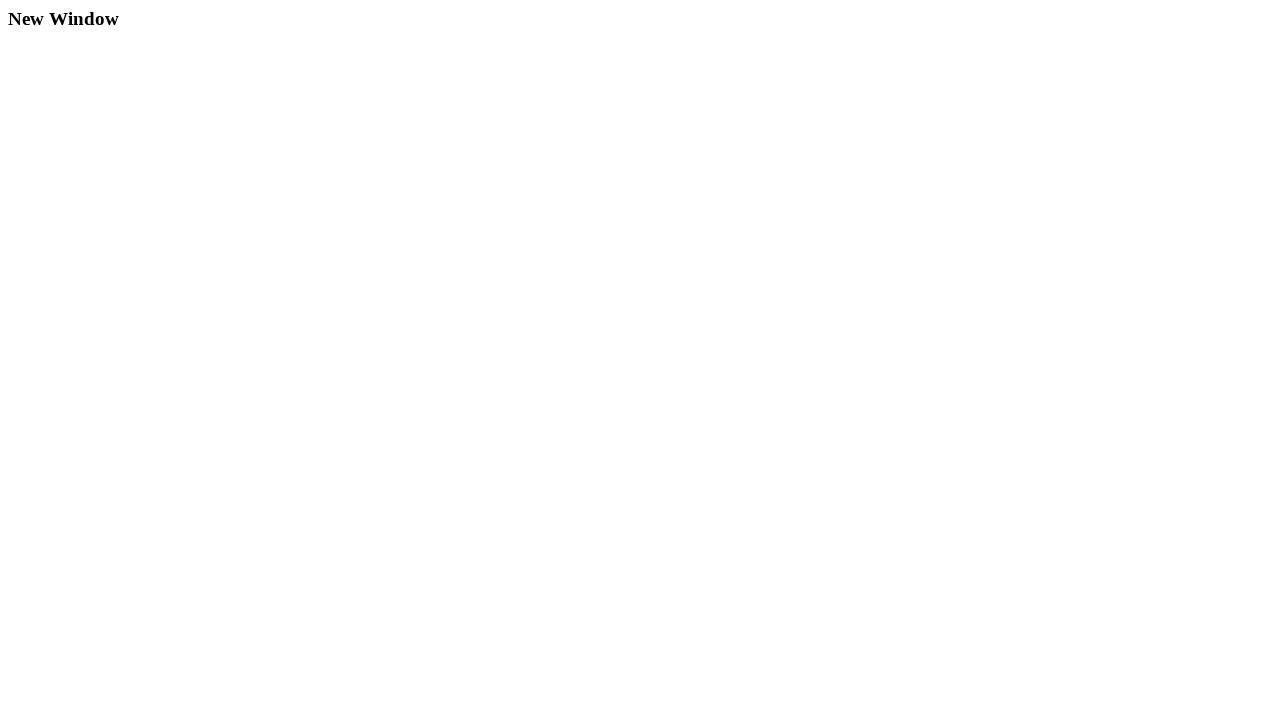

Verified 'New Window' text is present in new window
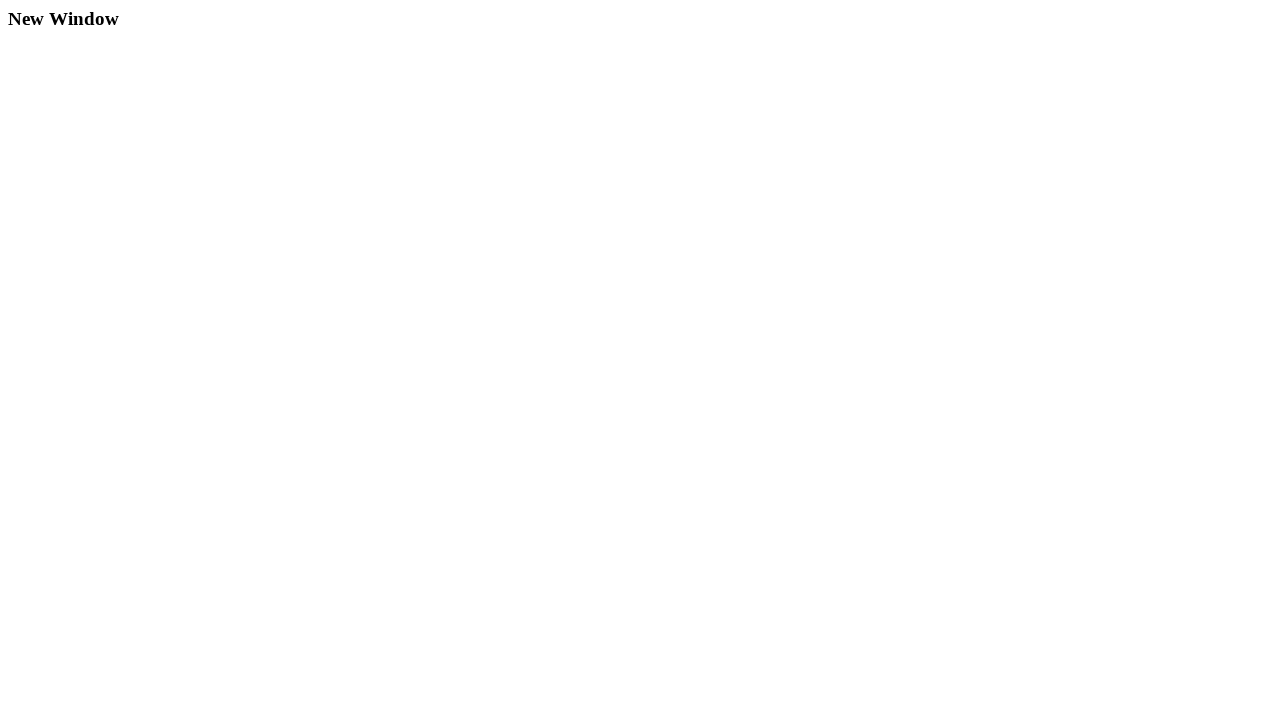

Switched back to main window
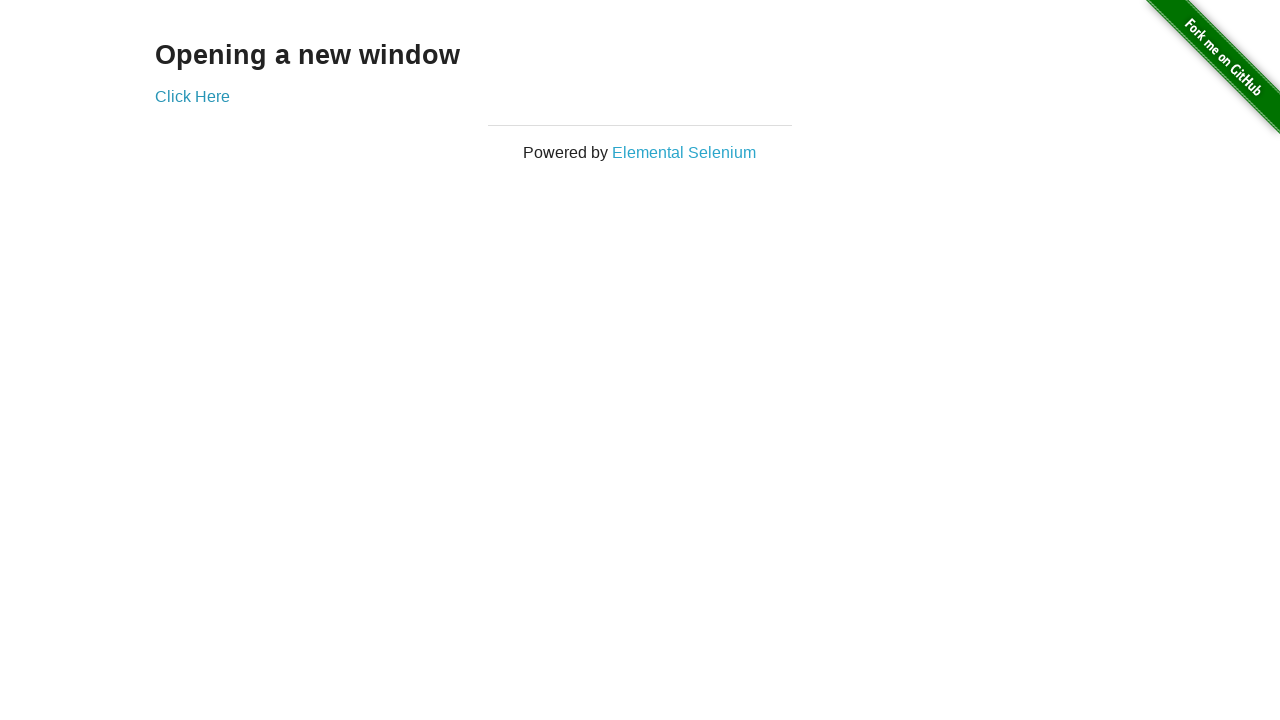

Closed the new window
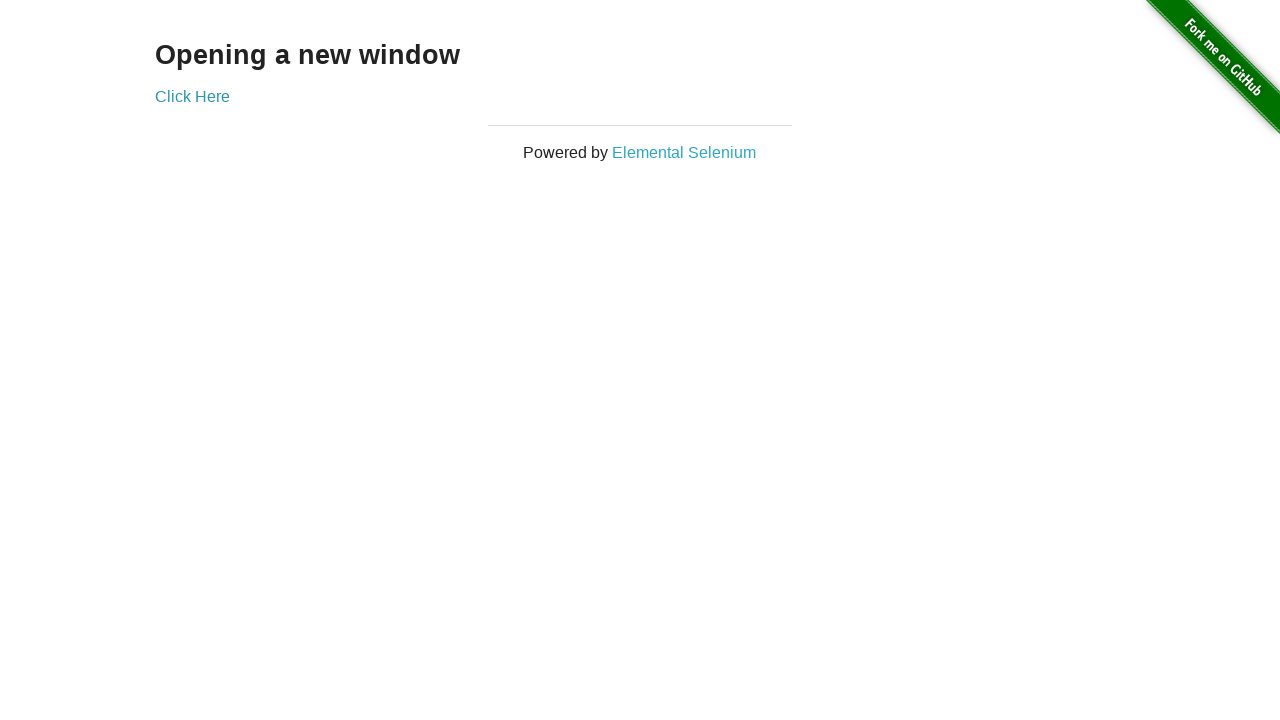

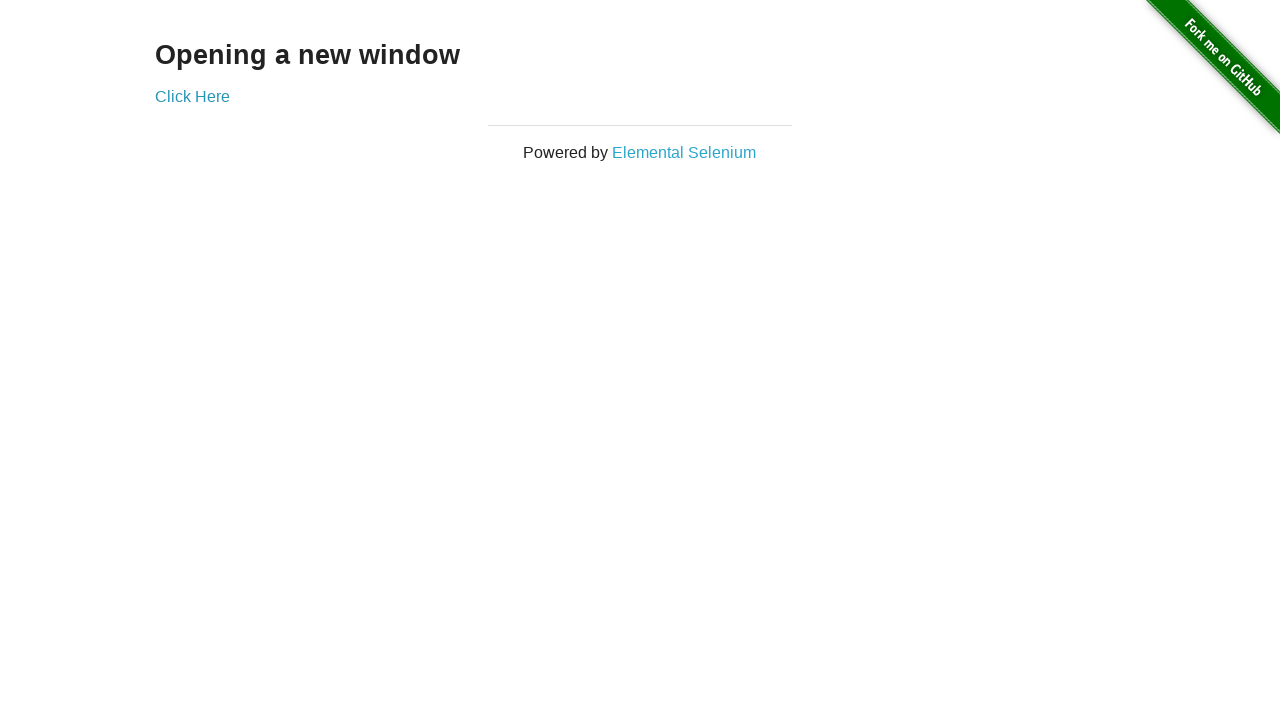